Tests Python.org website search functionality by entering a search query and submitting the search form

Starting URL: https://www.python.org/

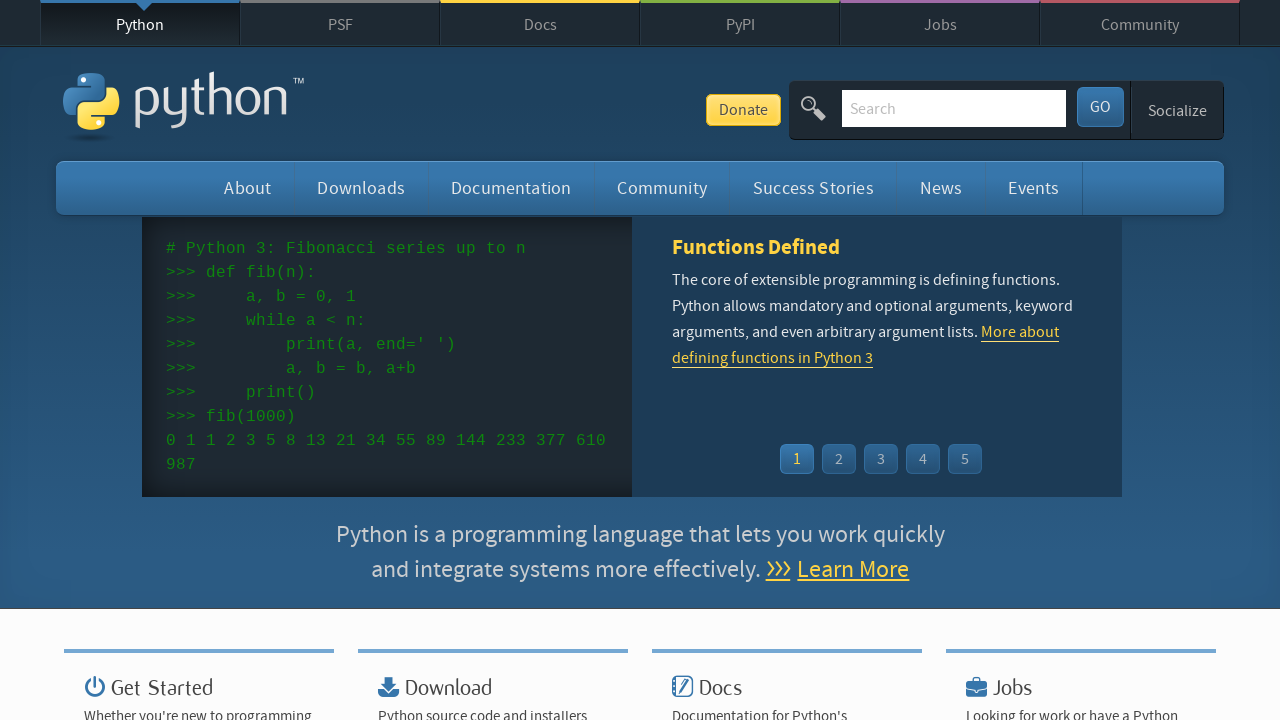

Verified page title contains 'Welcome to Python.org'
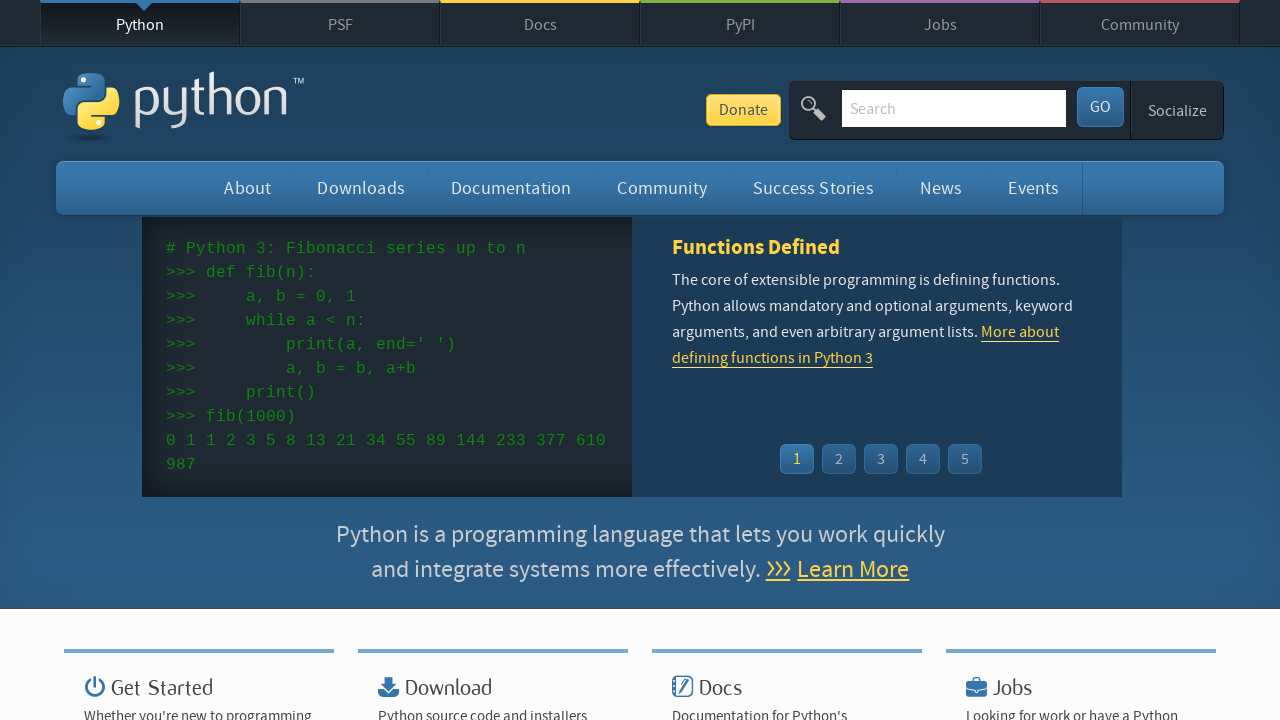

Filled search box with query 'python' on input[name='q']
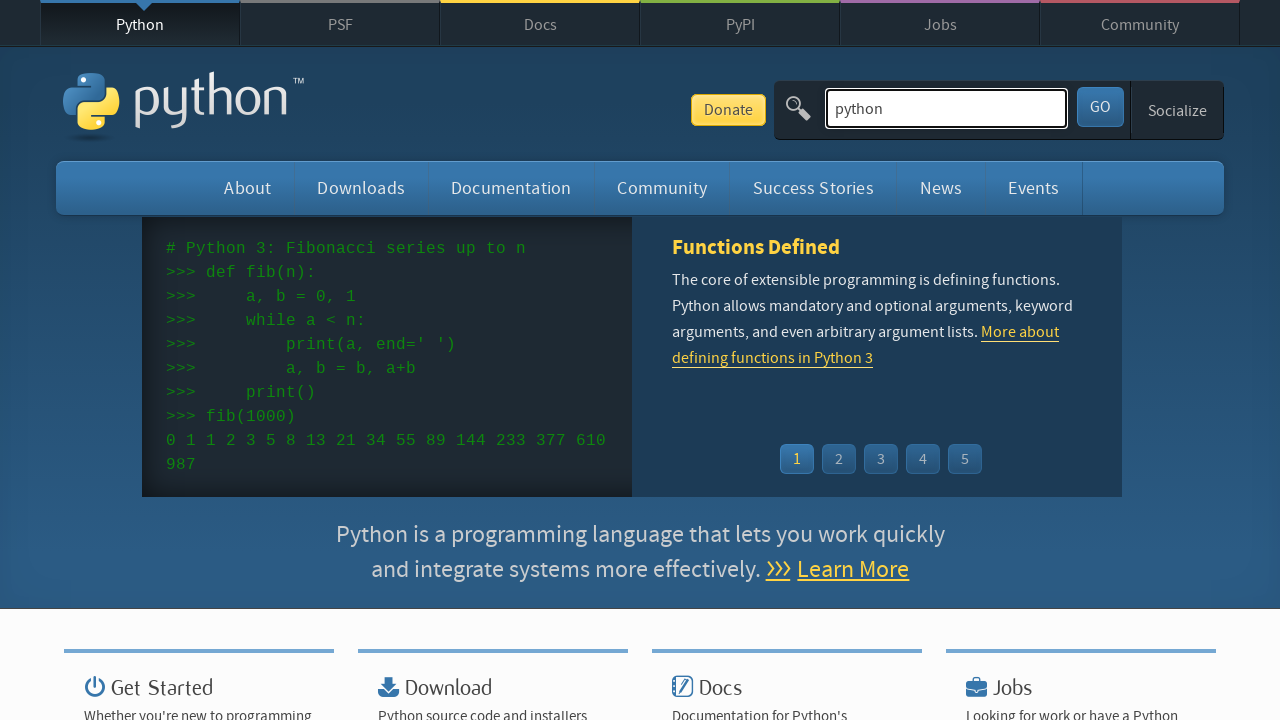

Clicked search submit button at (1100, 107) on button[name='submit']
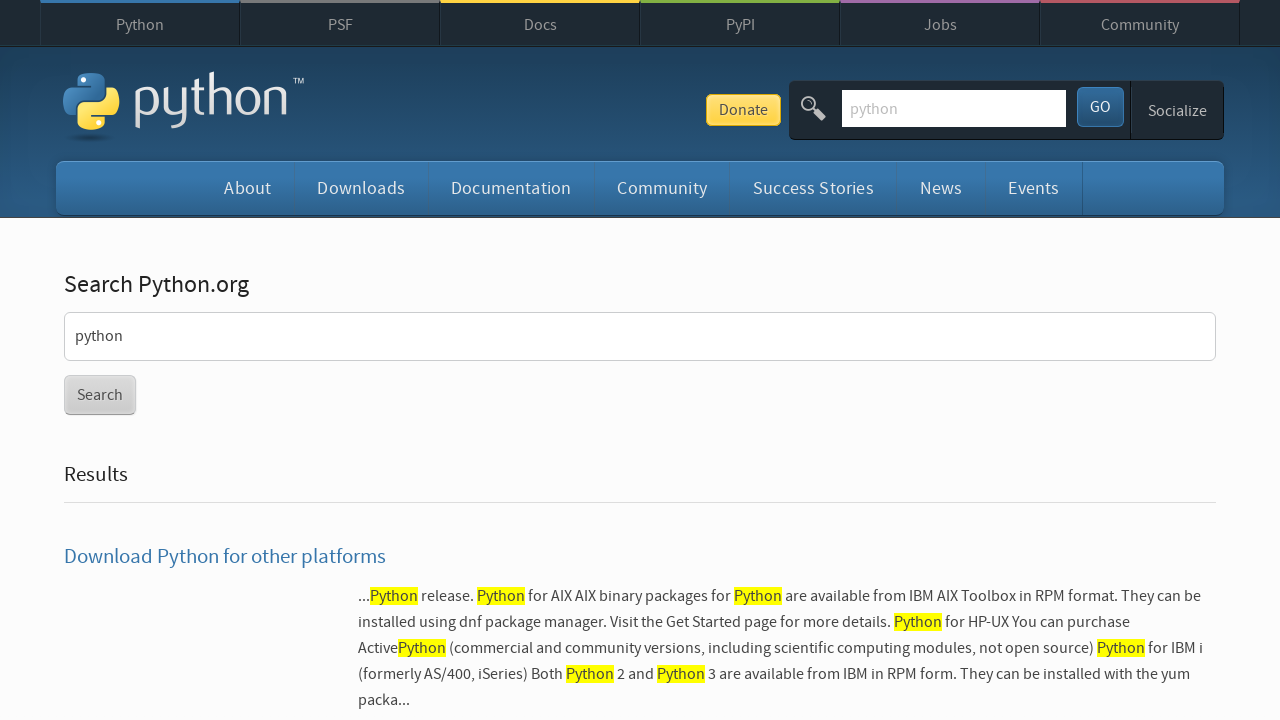

Waited for page to reach networkidle state
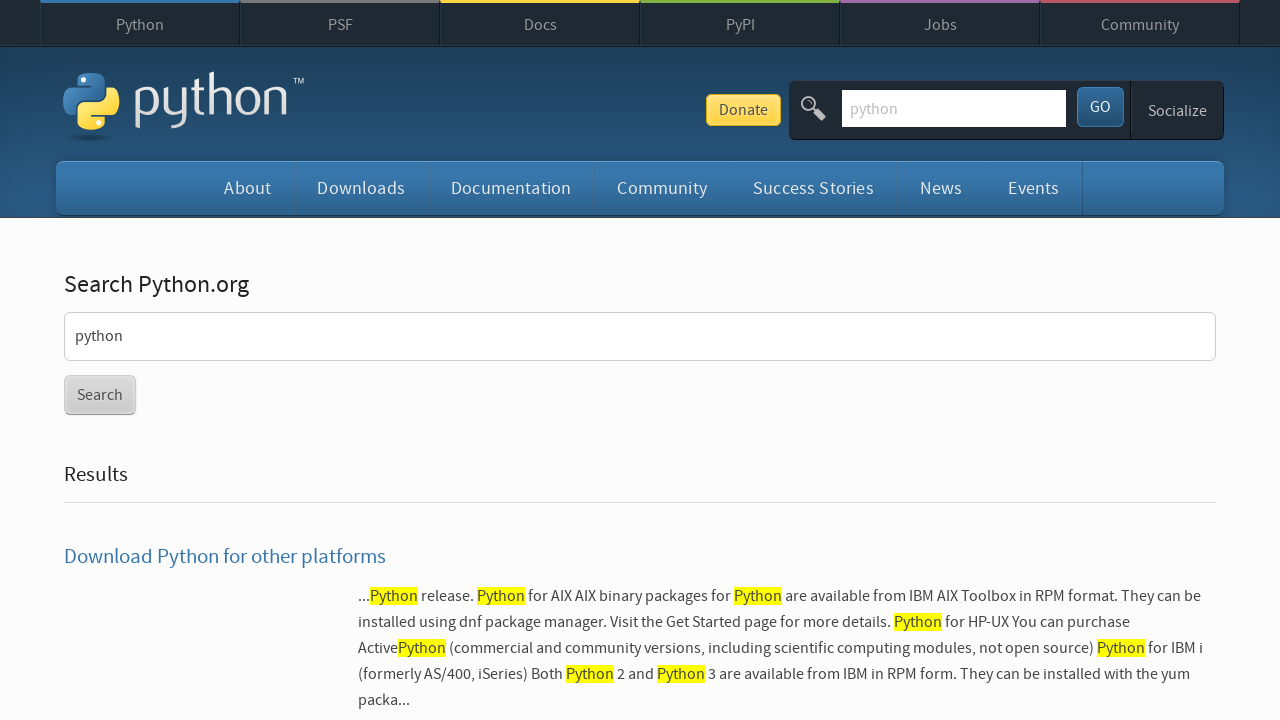

Verified search results were found (no 'No results found' message)
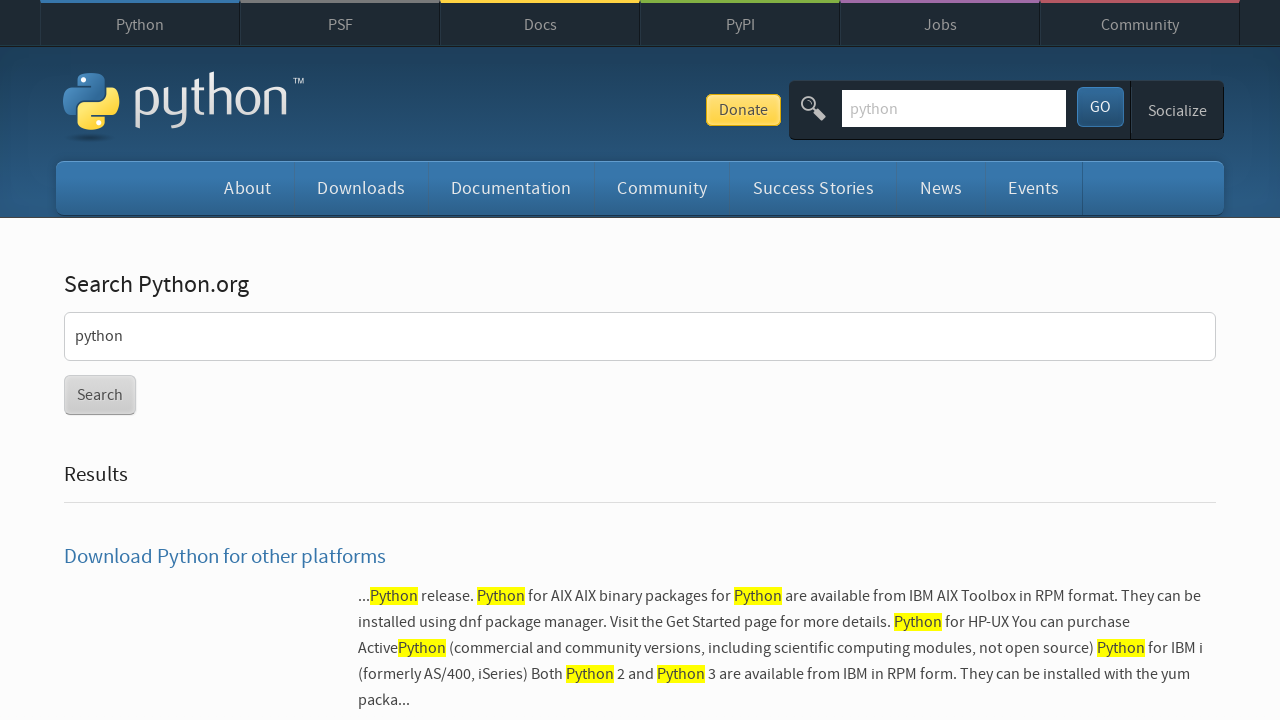

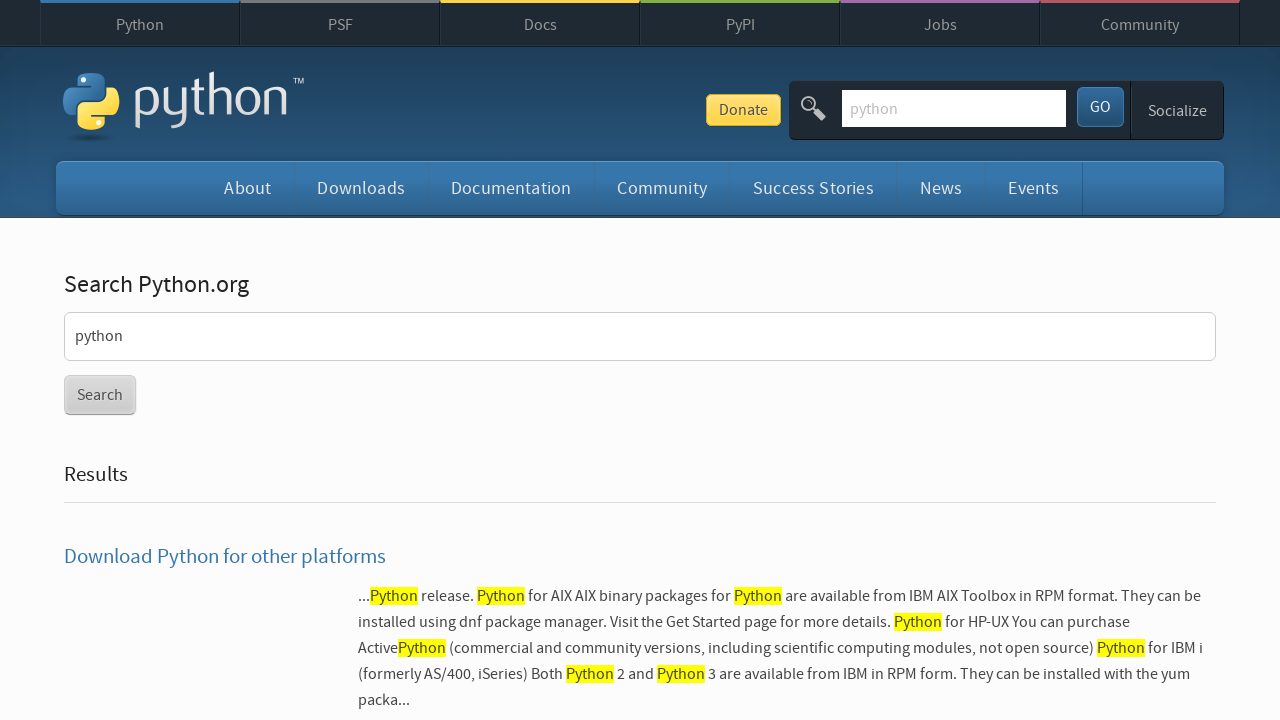